Tests character validation form with input containing spaces and verifies it shows "Invalid Value"

Starting URL: https://testpages.eviltester.com/styled/apps/7charval/simple7charvalidation.html

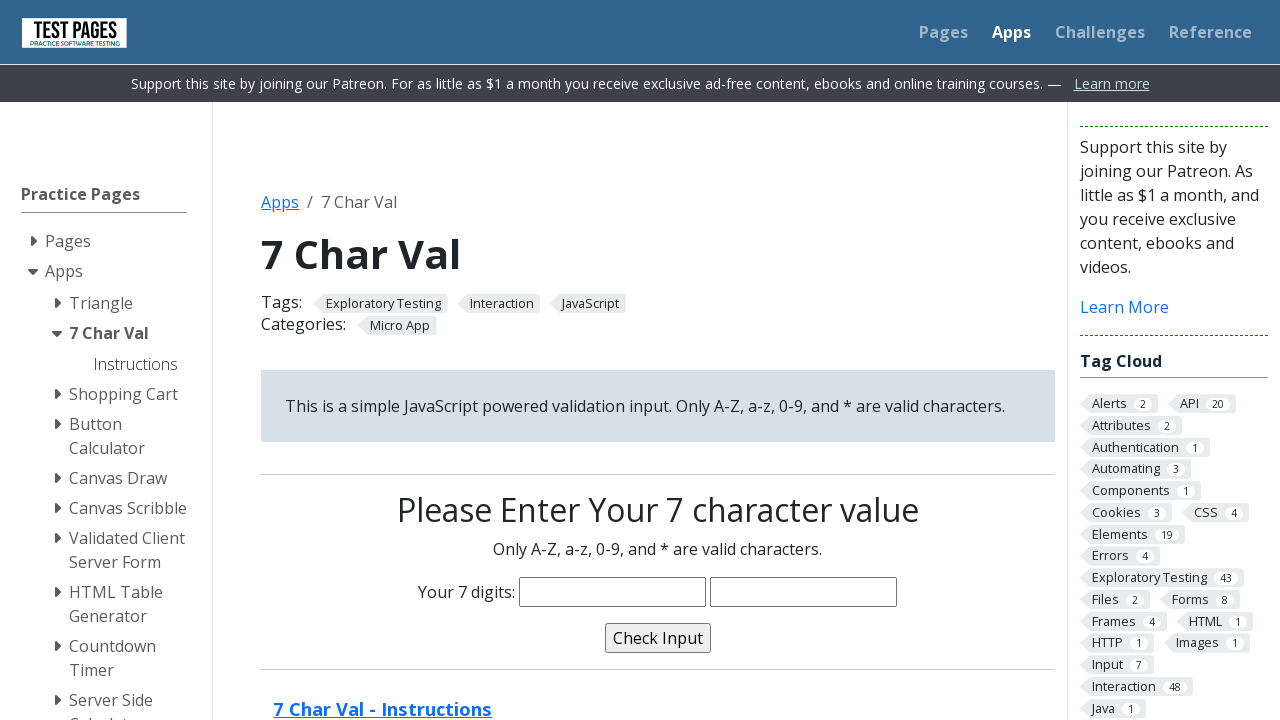

Filled input field with 'a b c d e f' containing spaces on input[name='characters']
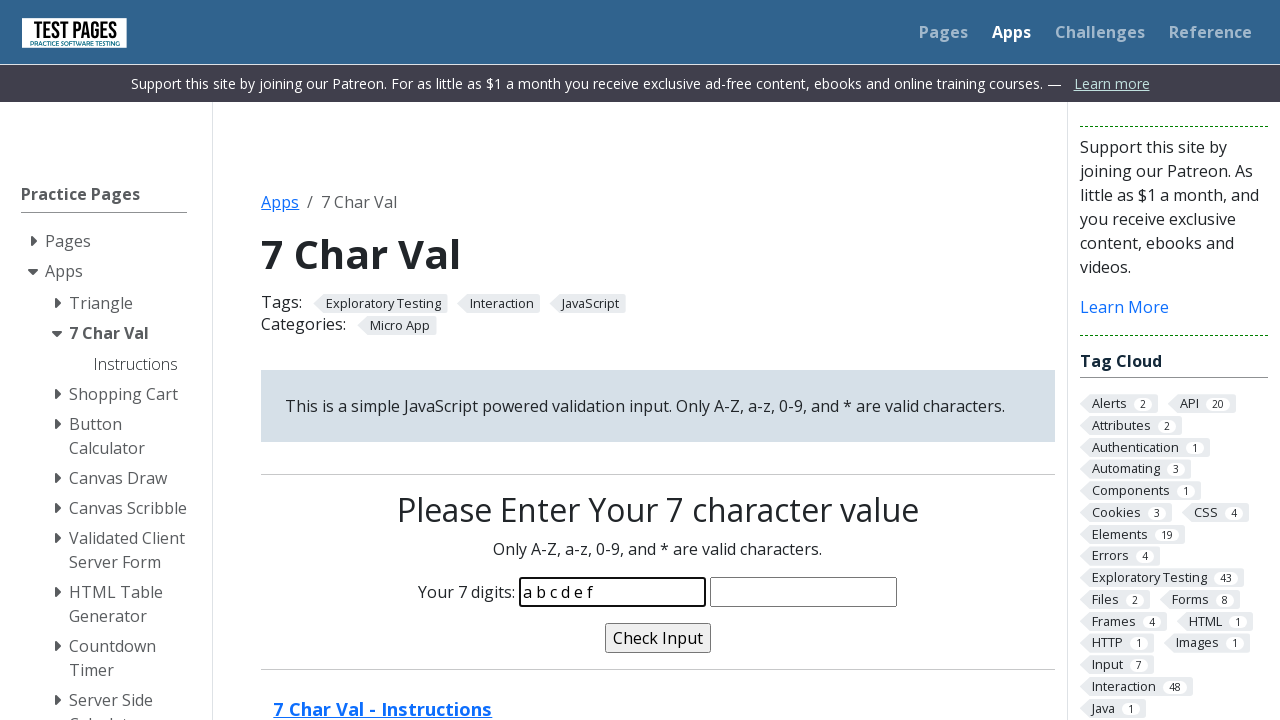

Clicked the validate button at (658, 638) on input[name='validate']
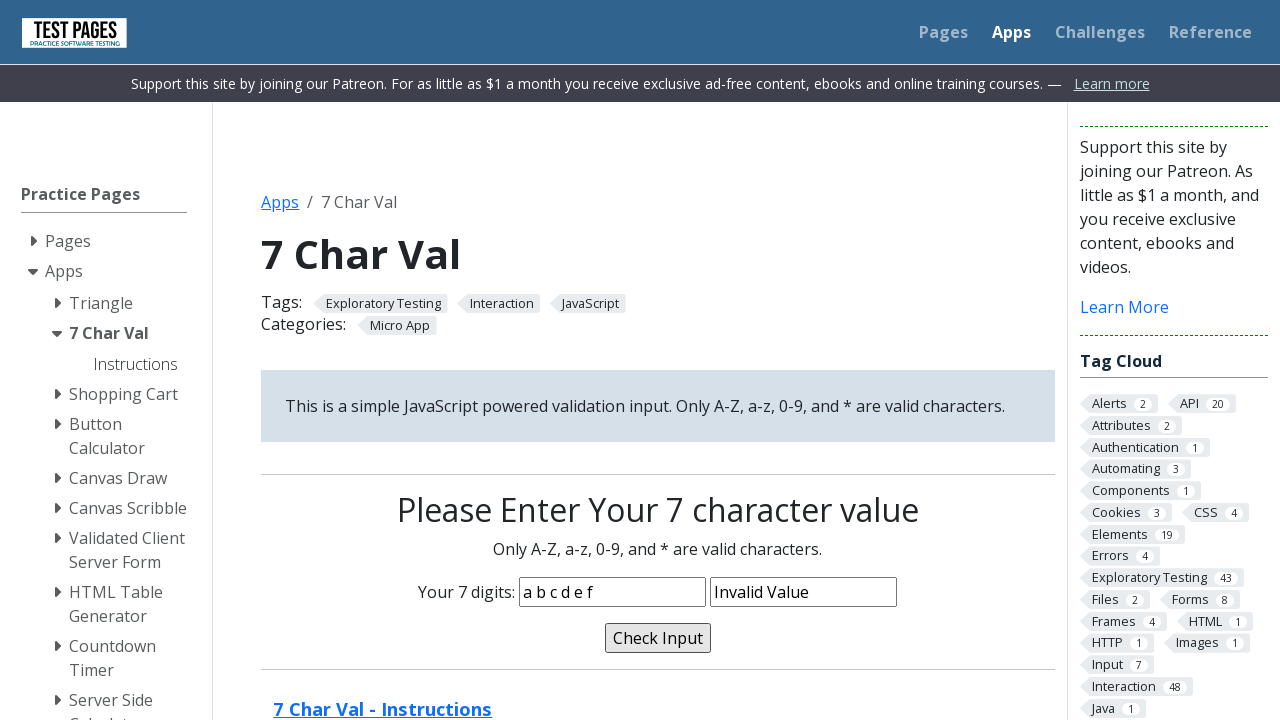

Located validation message element
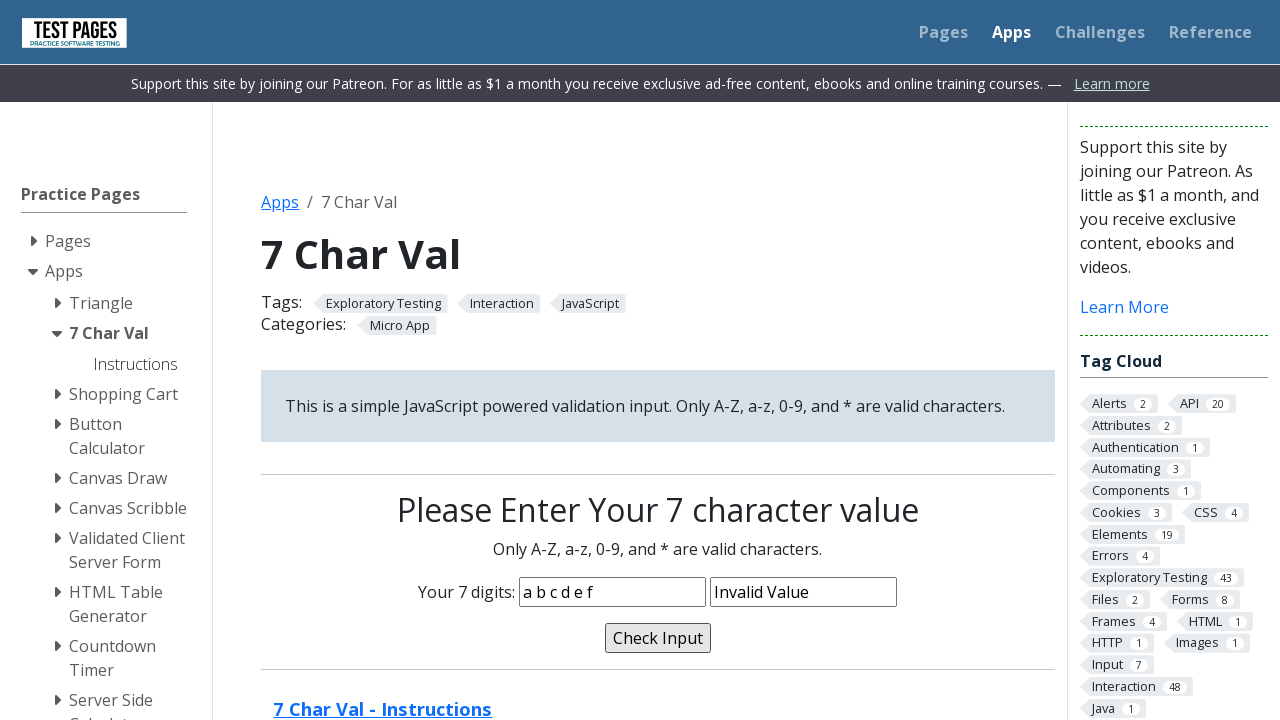

Verified validation message displays 'Invalid Value'
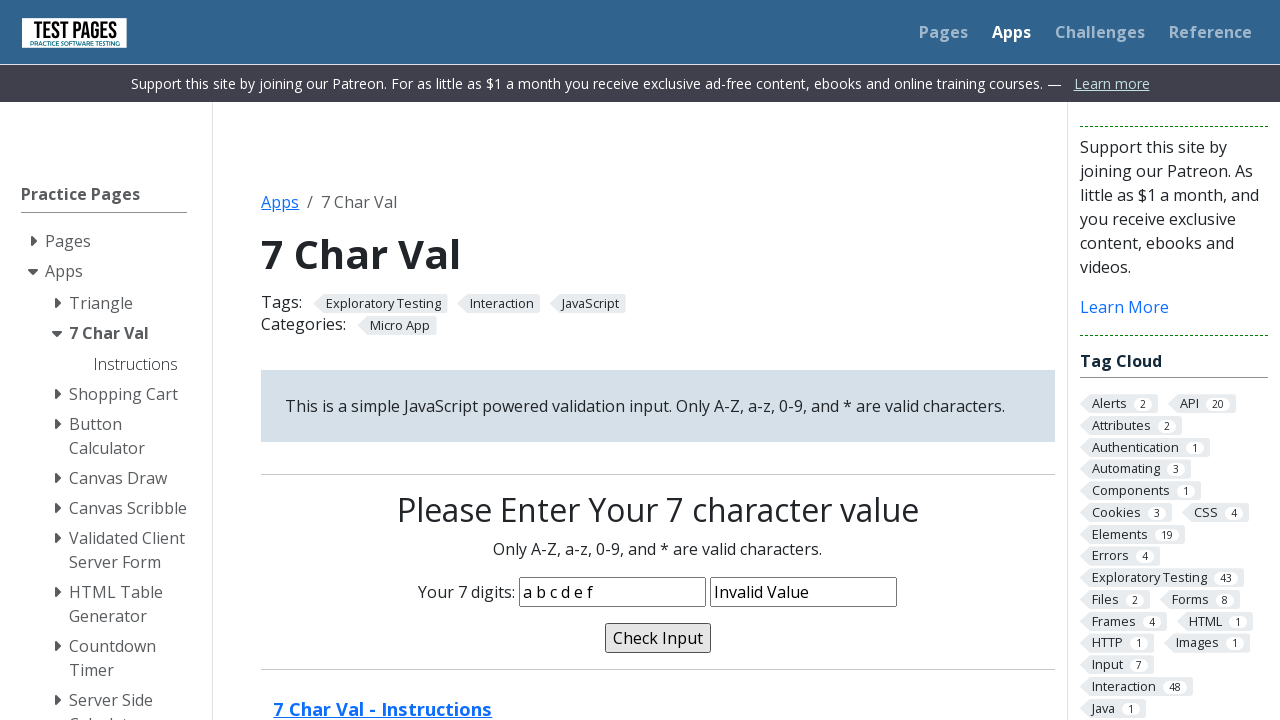

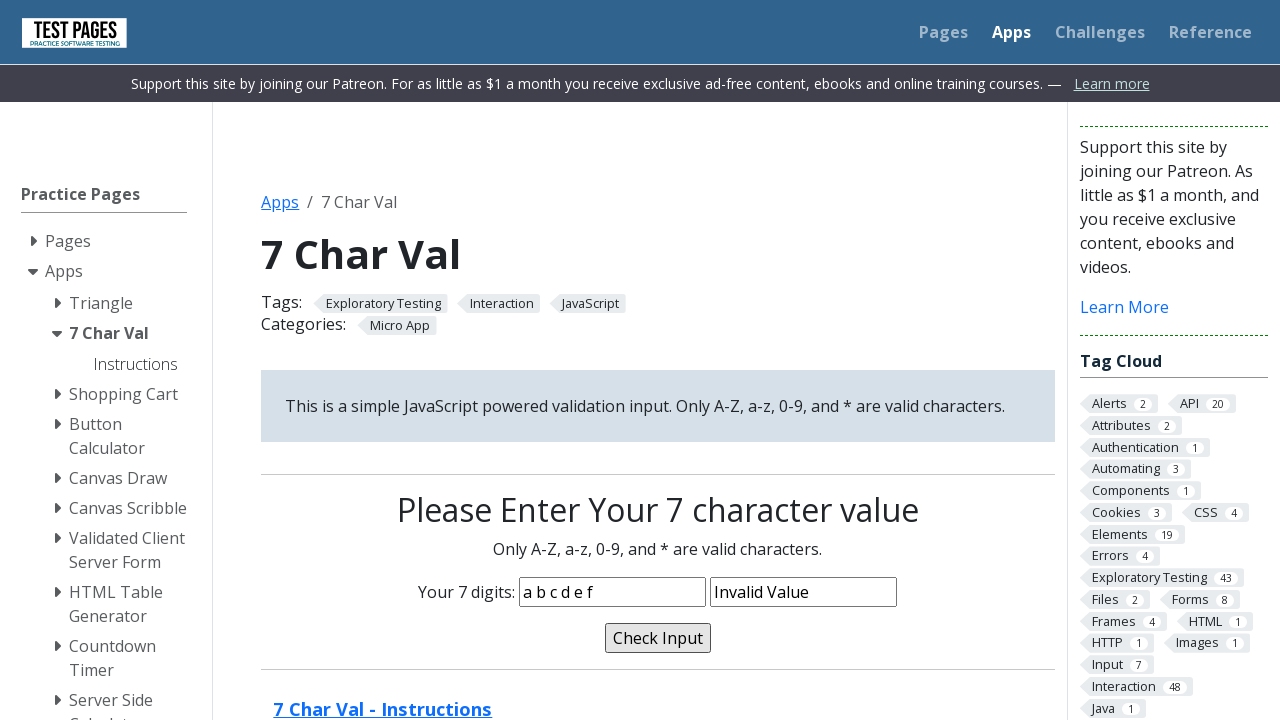